Tests checkbox interaction on a forms page by clicking a JavaScript checkbox and verifying its selection state

Starting URL: https://dineshvelhal.github.io/testautomation-playground/forms.html

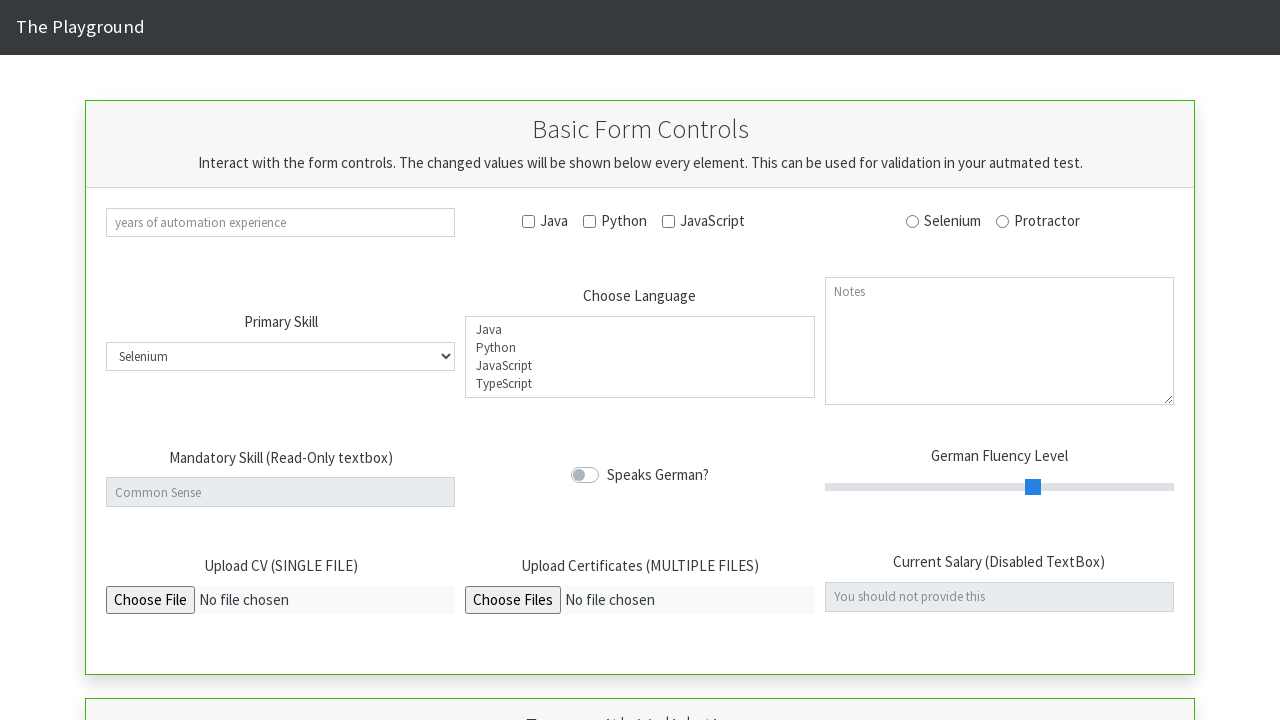

Clicked JavaScript checkbox at (669, 221) on #check_javascript
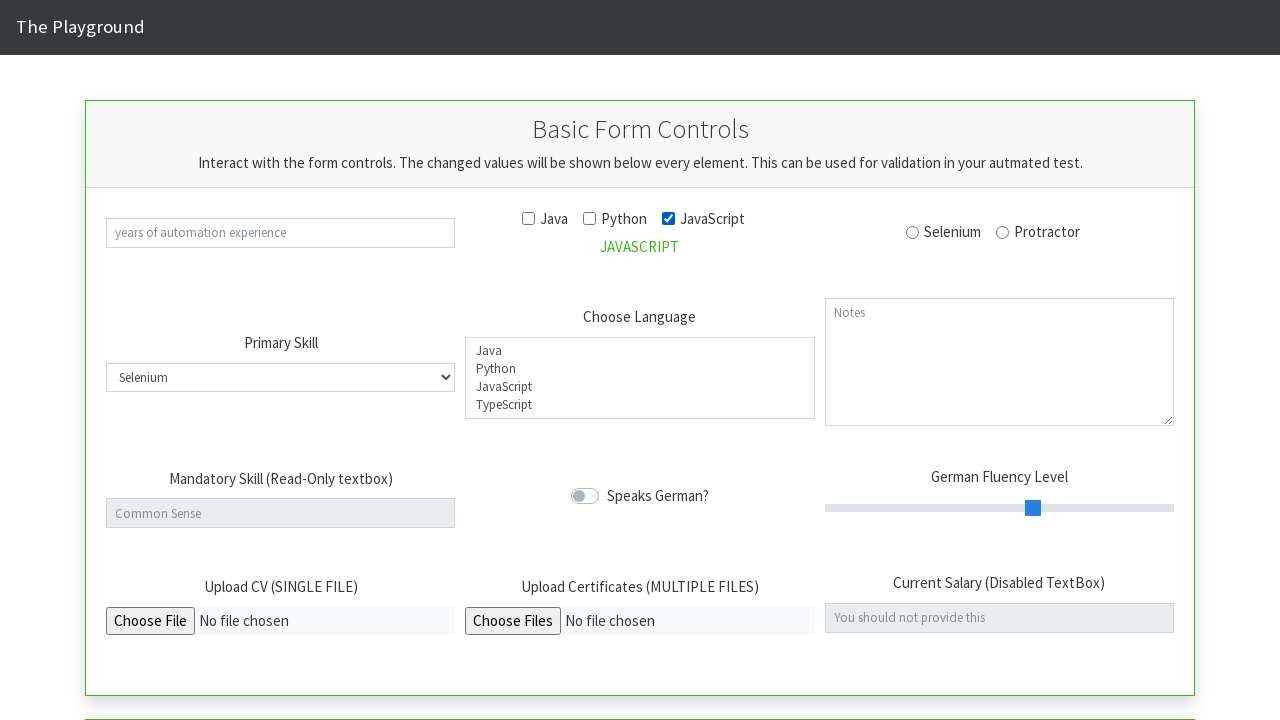

Verified checkbox selection state
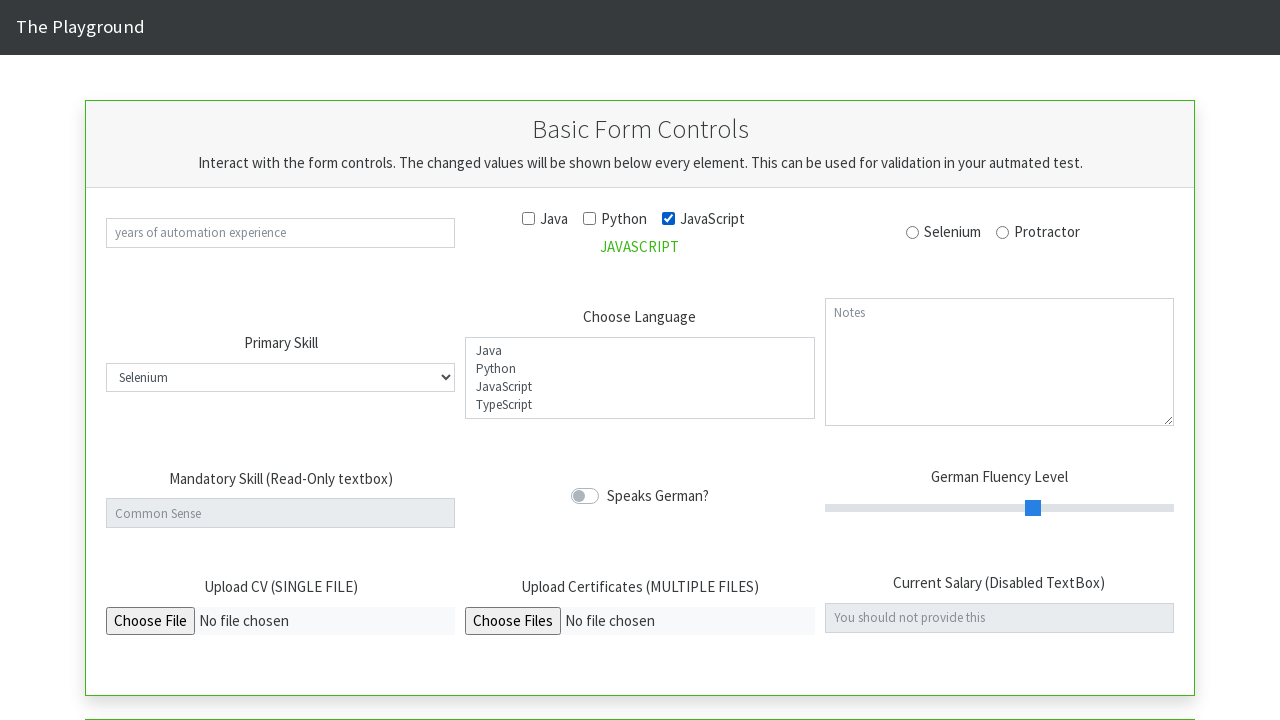

Assertion passed: JavaScript checkbox is selected
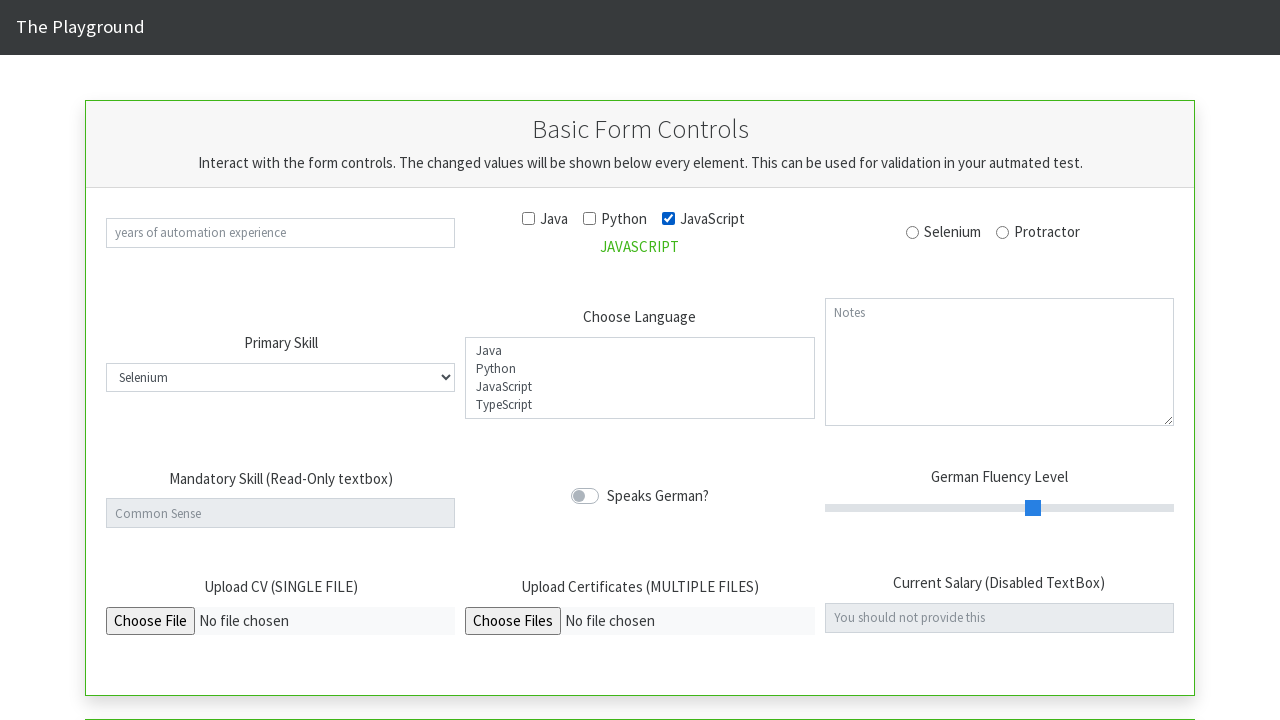

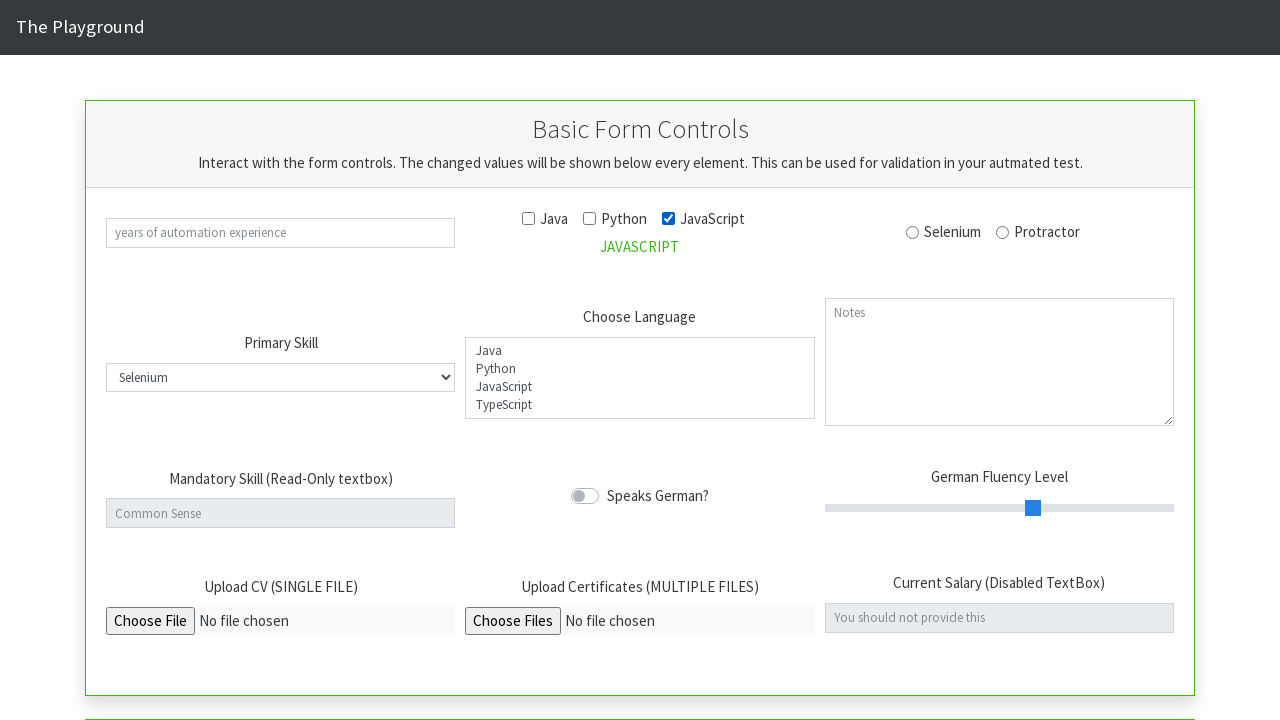